Tests the demo request form on SauceLabs website by filling in the email field and clicking the submit button.

Starting URL: https://saucelabs.com/request-demo

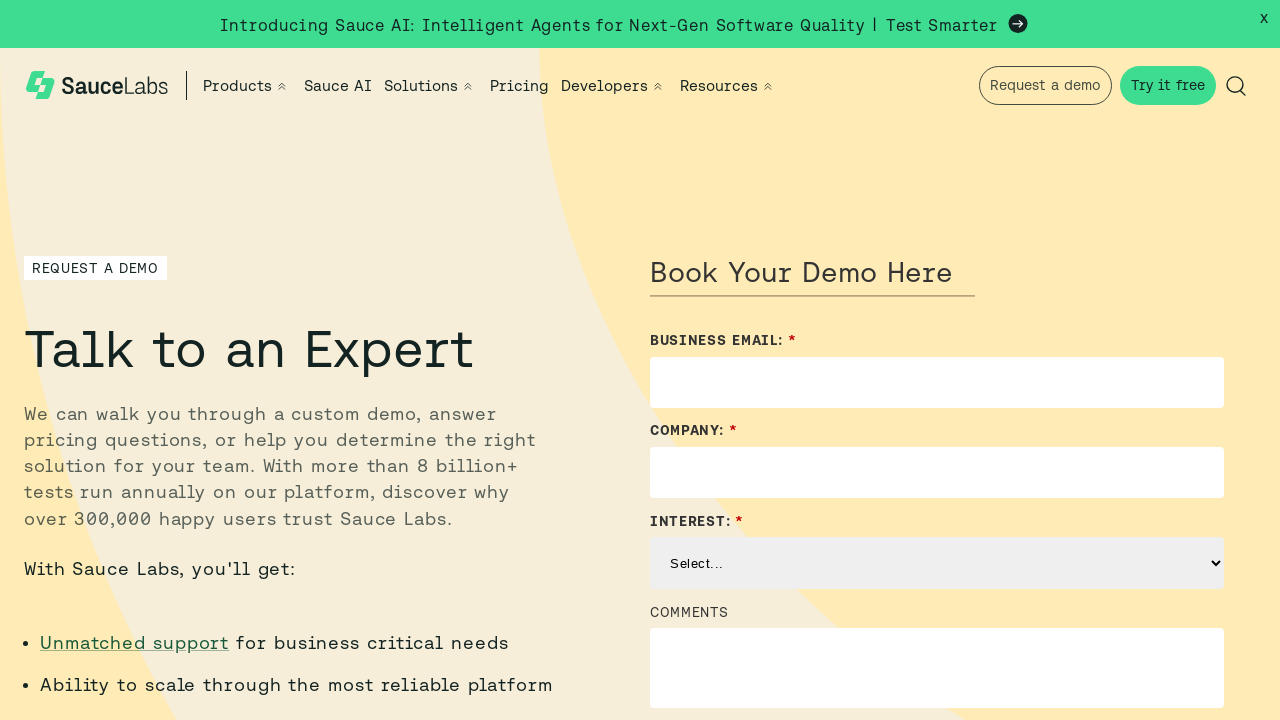

Email input field is visible and ready
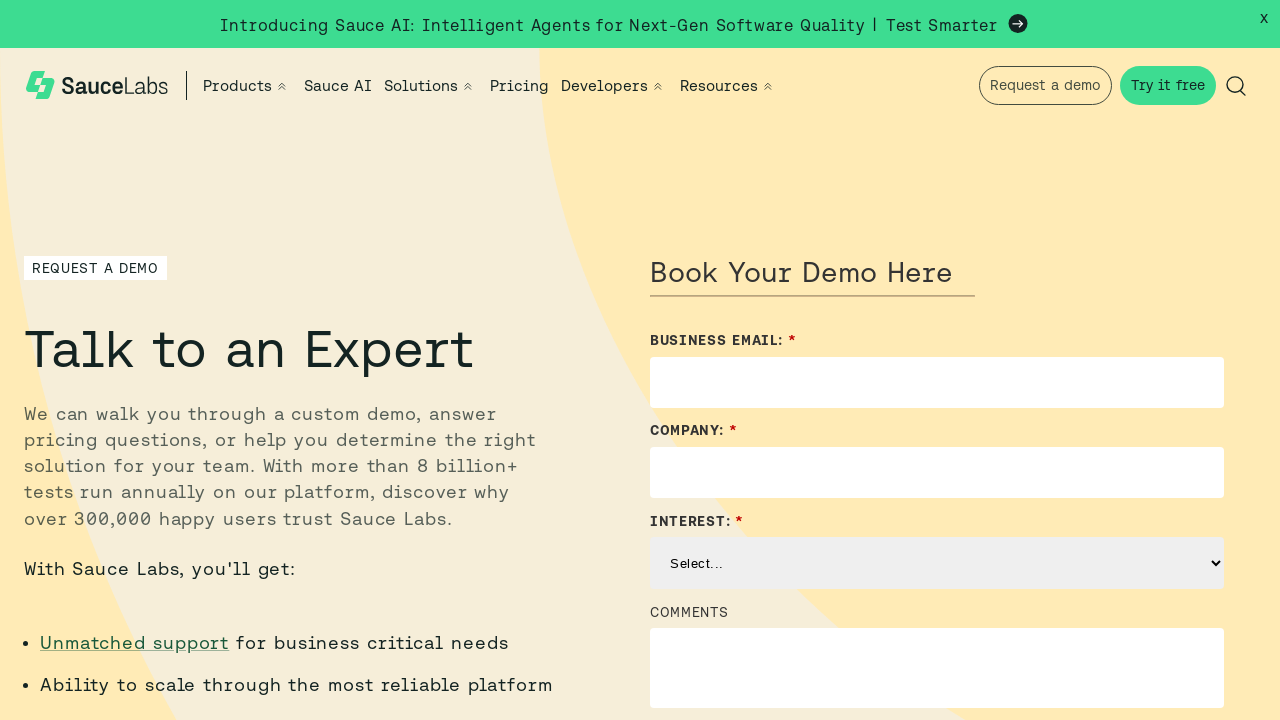

Filled email field with John@gmail.com on input#Email
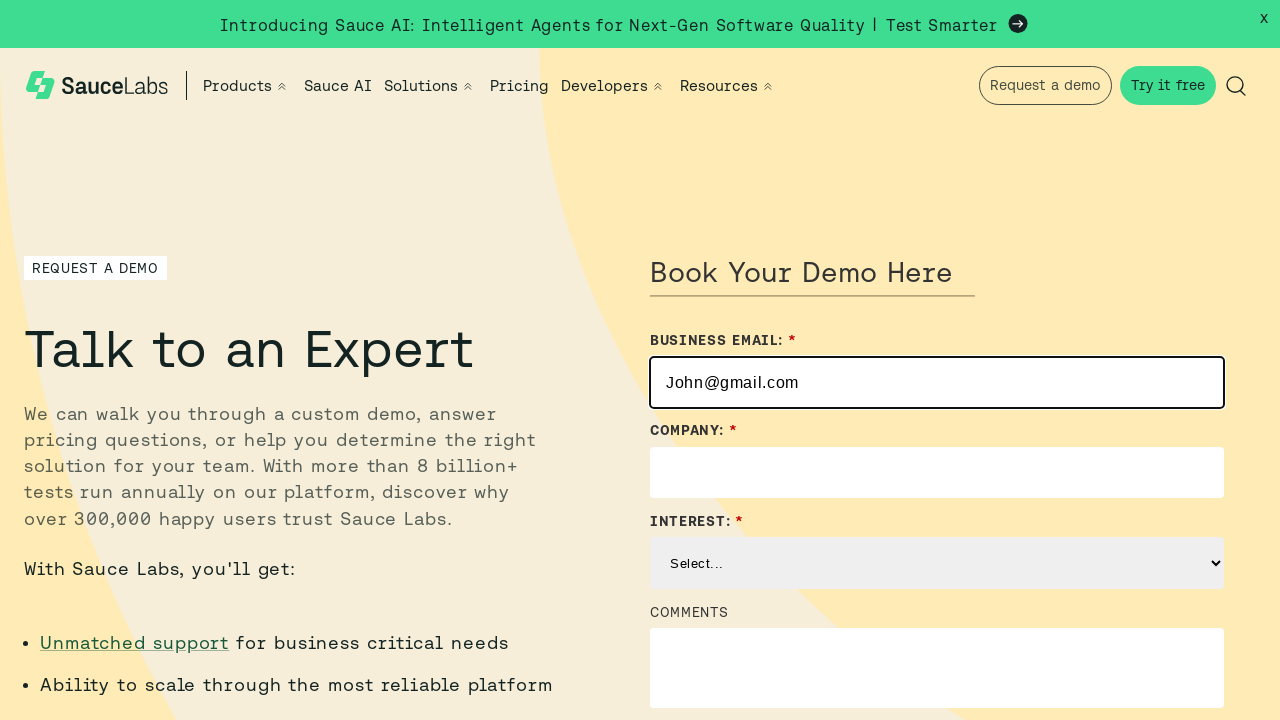

Submit button is visible and ready
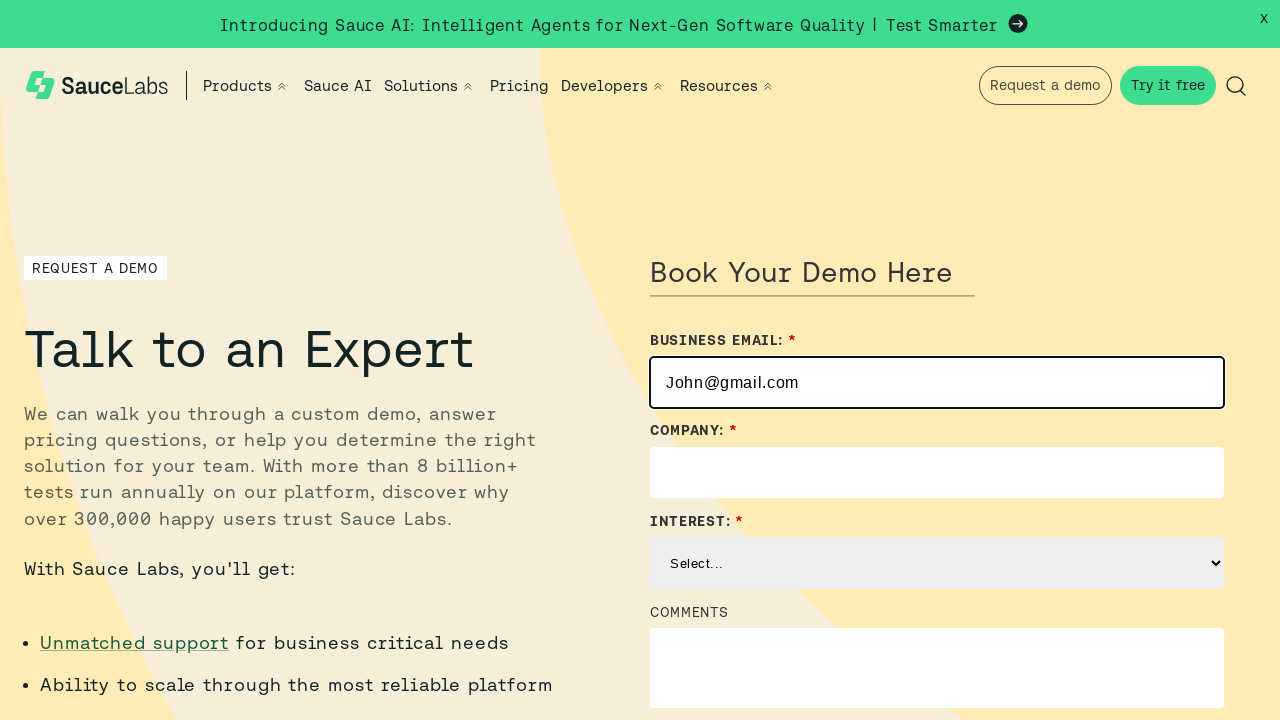

Clicked submit button to send demo request at (696, 703) on button[type='submit']
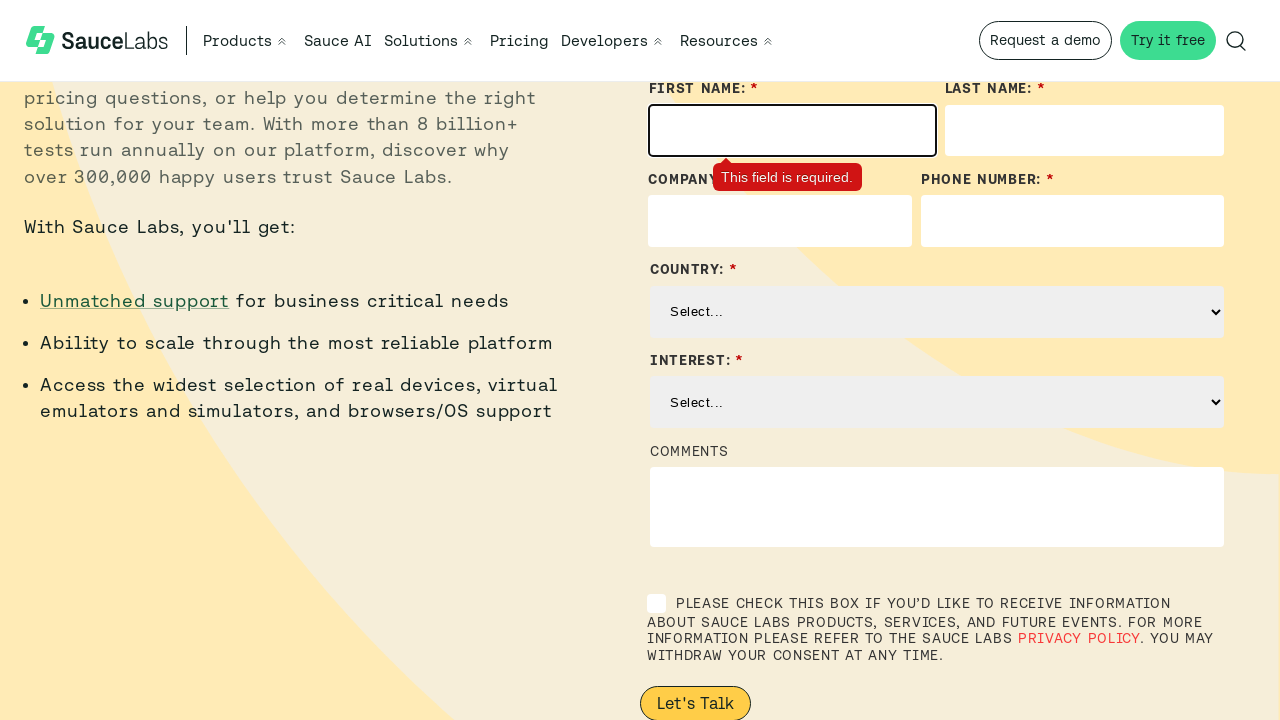

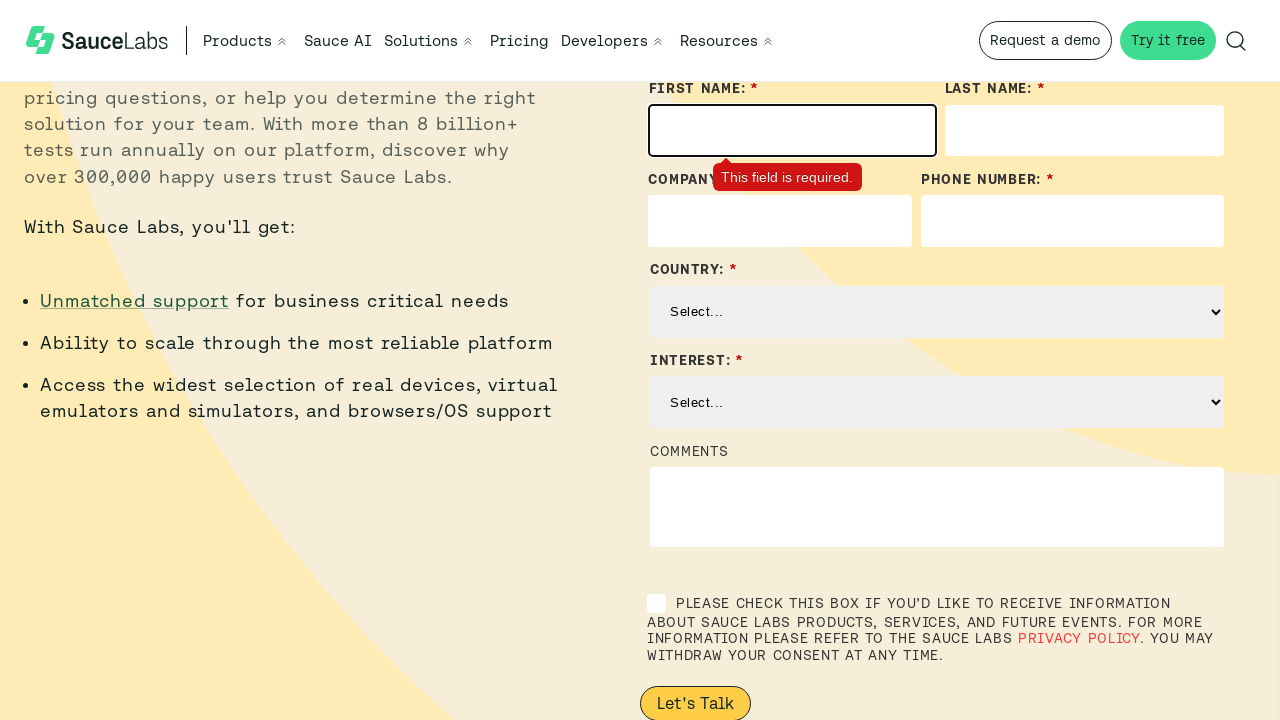